Tests a student practice form by filling in name, email, and selecting a gender radio button, then verifying the radio button is selected.

Starting URL: https://www.tutorialspoint.com/selenium/practice/selenium_automation_practice.php

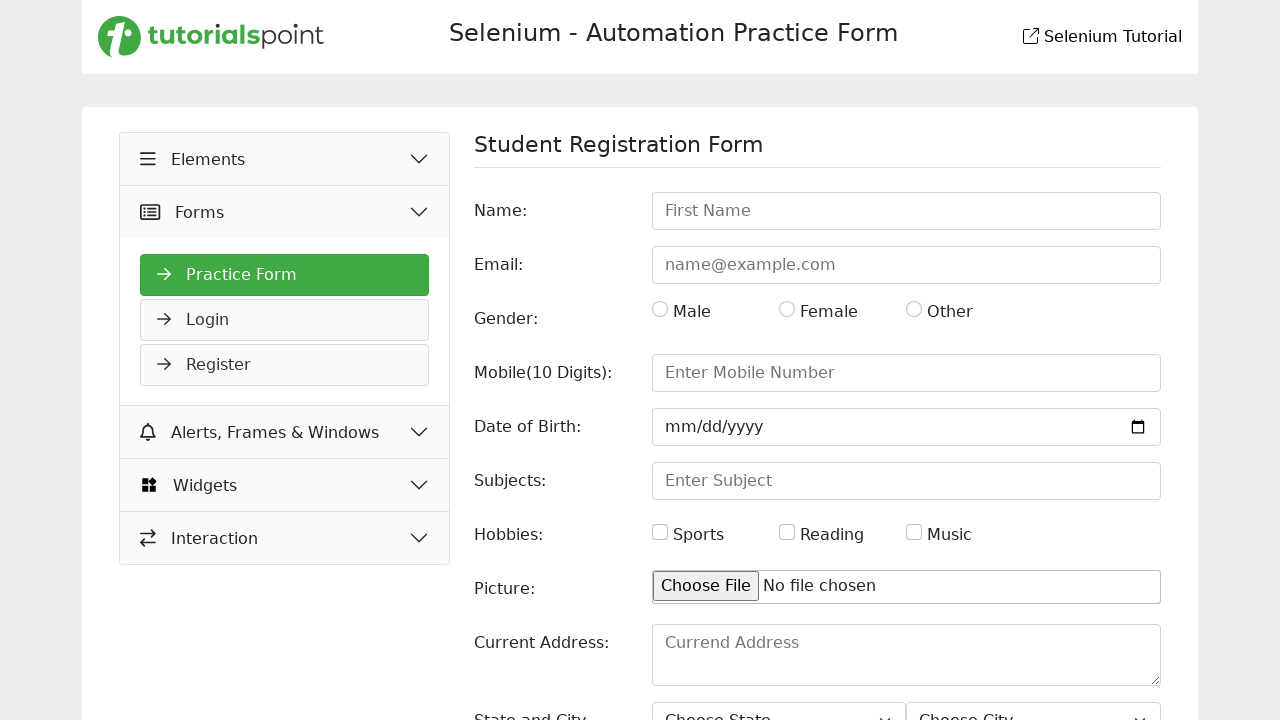

Filled name field with 'John Smith' on #name
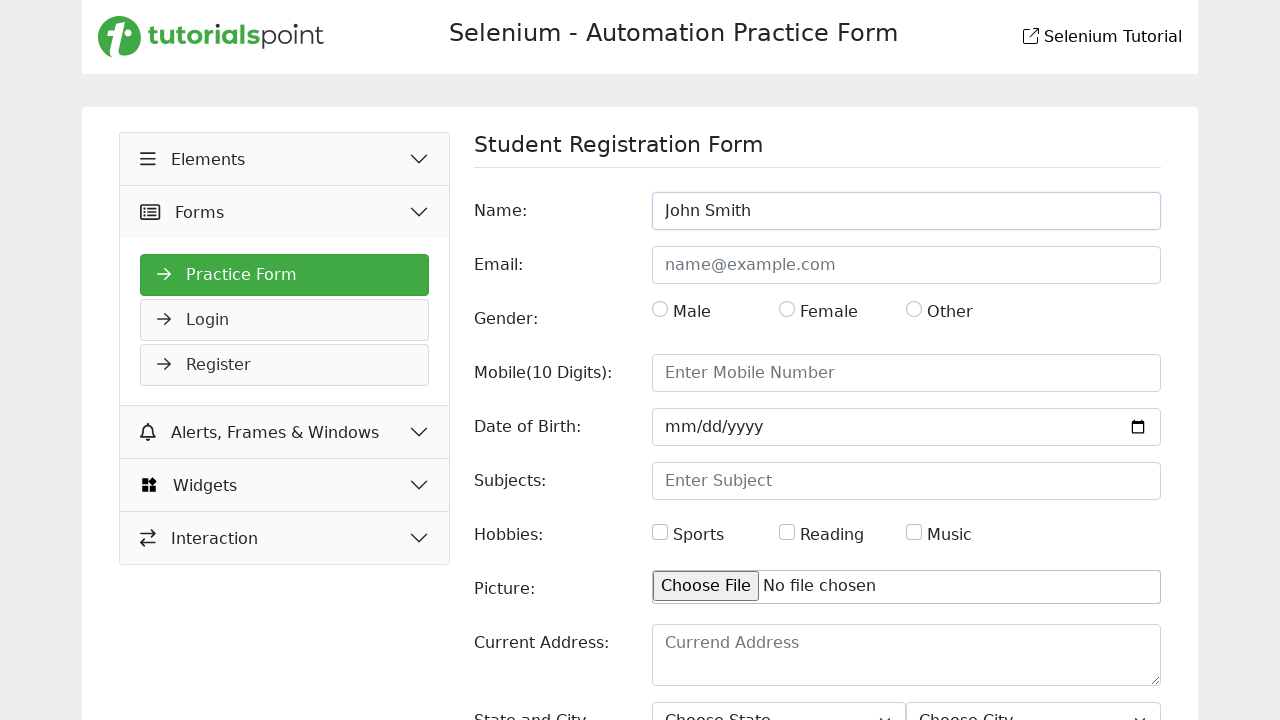

Filled email field with 'johnsmith@example.com' on #email
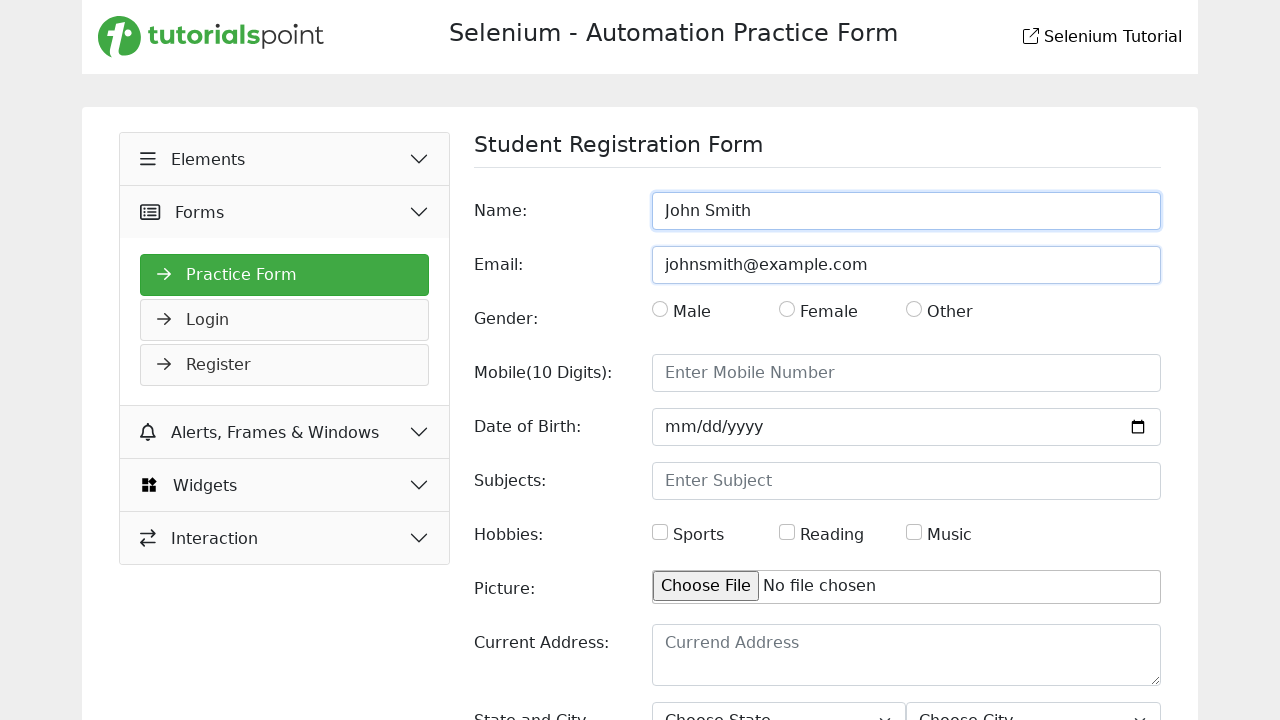

Clicked male gender radio button at (660, 309) on #gender
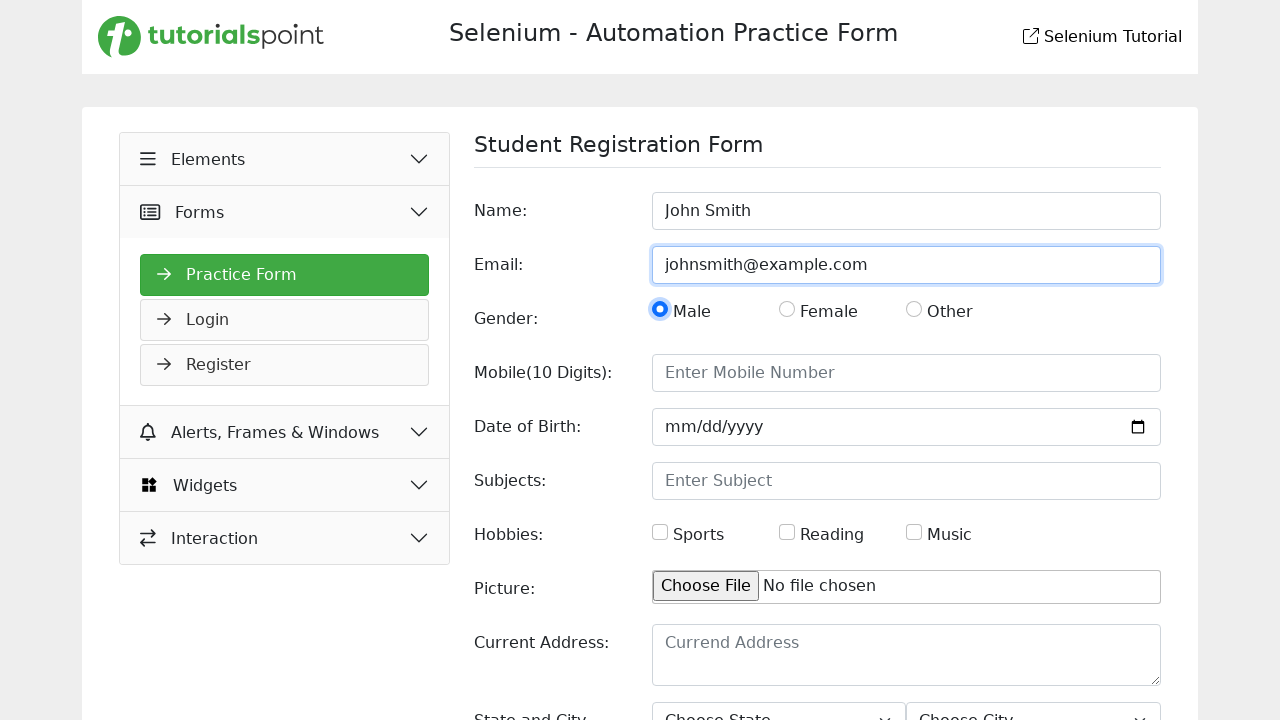

Verified male radio button is selected
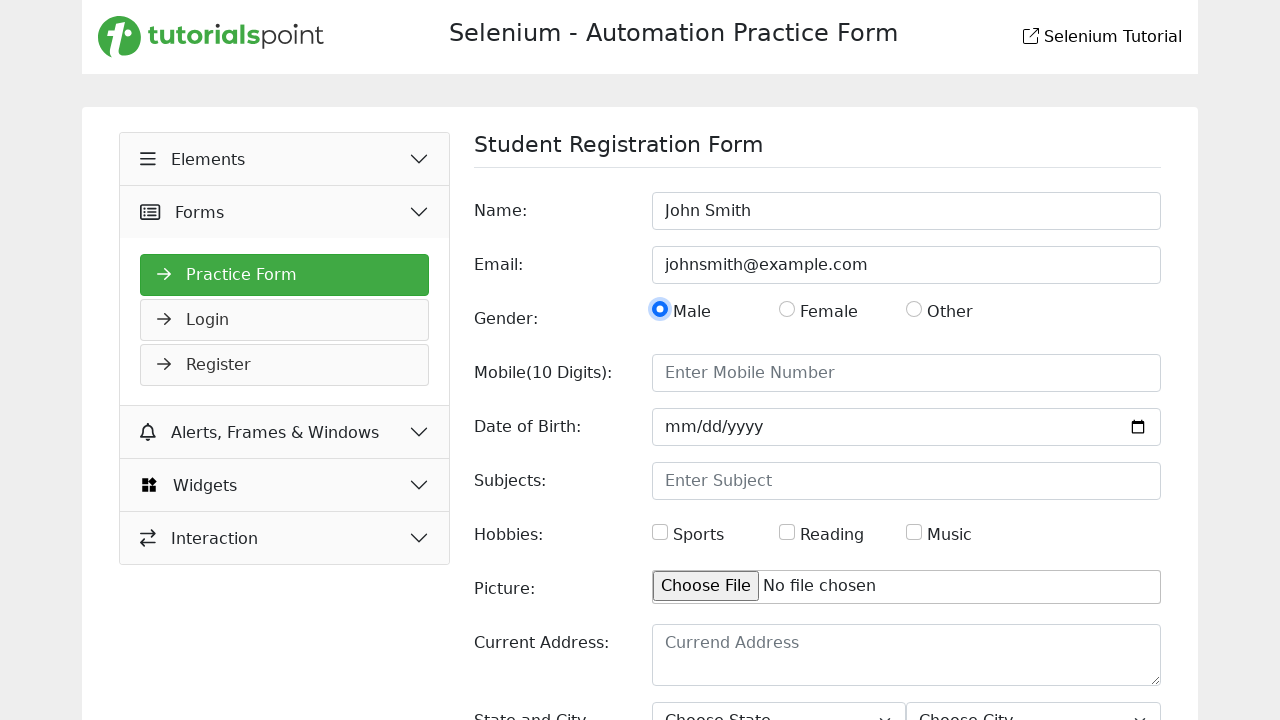

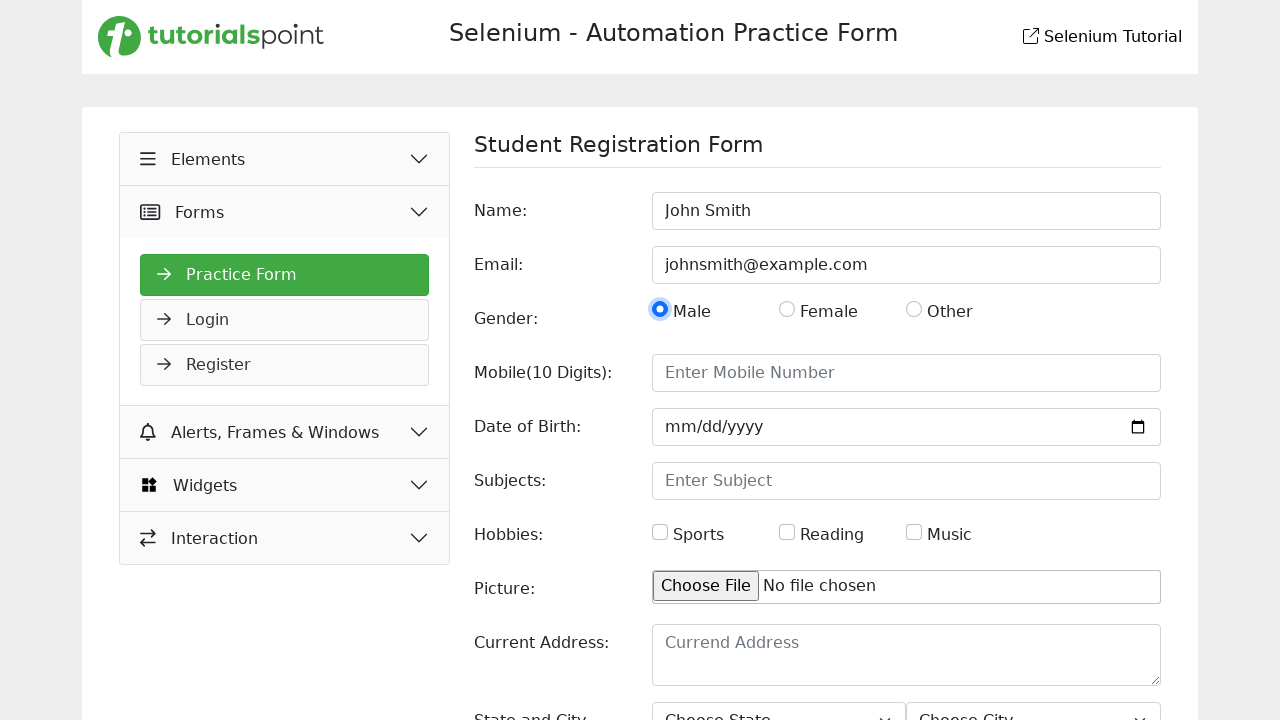